Navigates to the main page, clicks on the "Web form" link, and verifies the page heading displays "Web form"

Starting URL: https://bonigarcia.dev/selenium-webdriver-java/

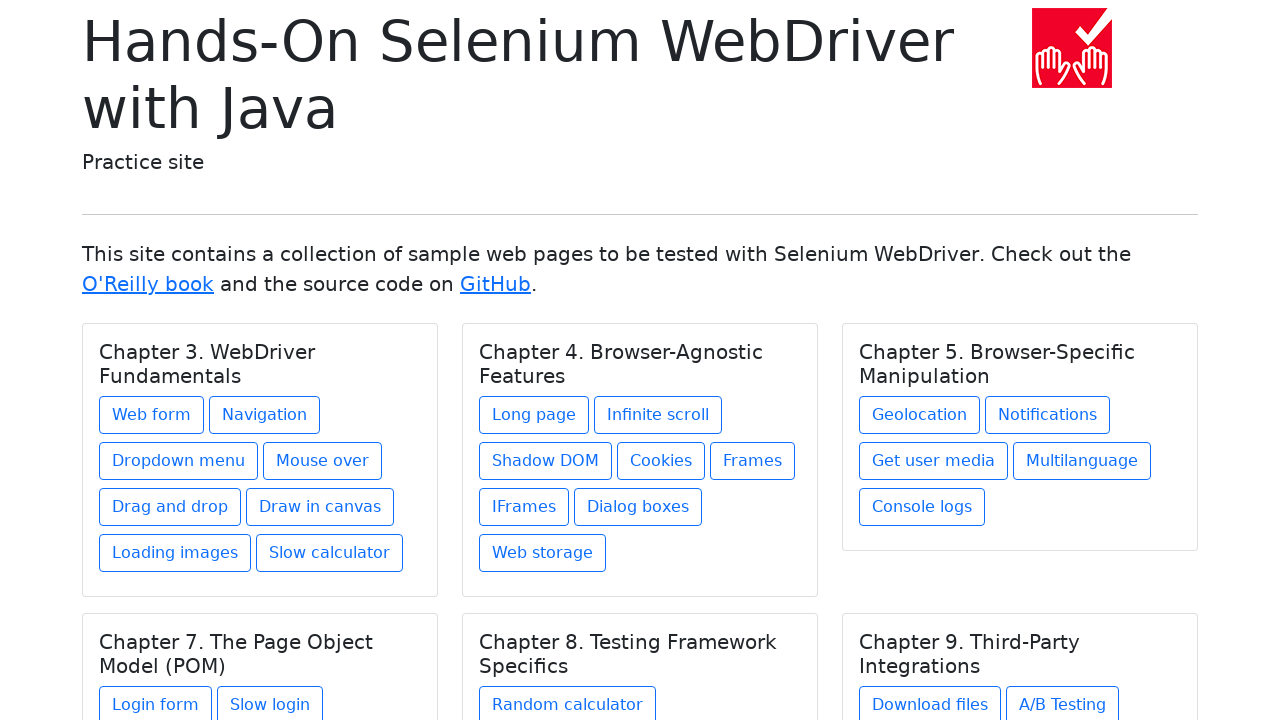

Navigated to main page
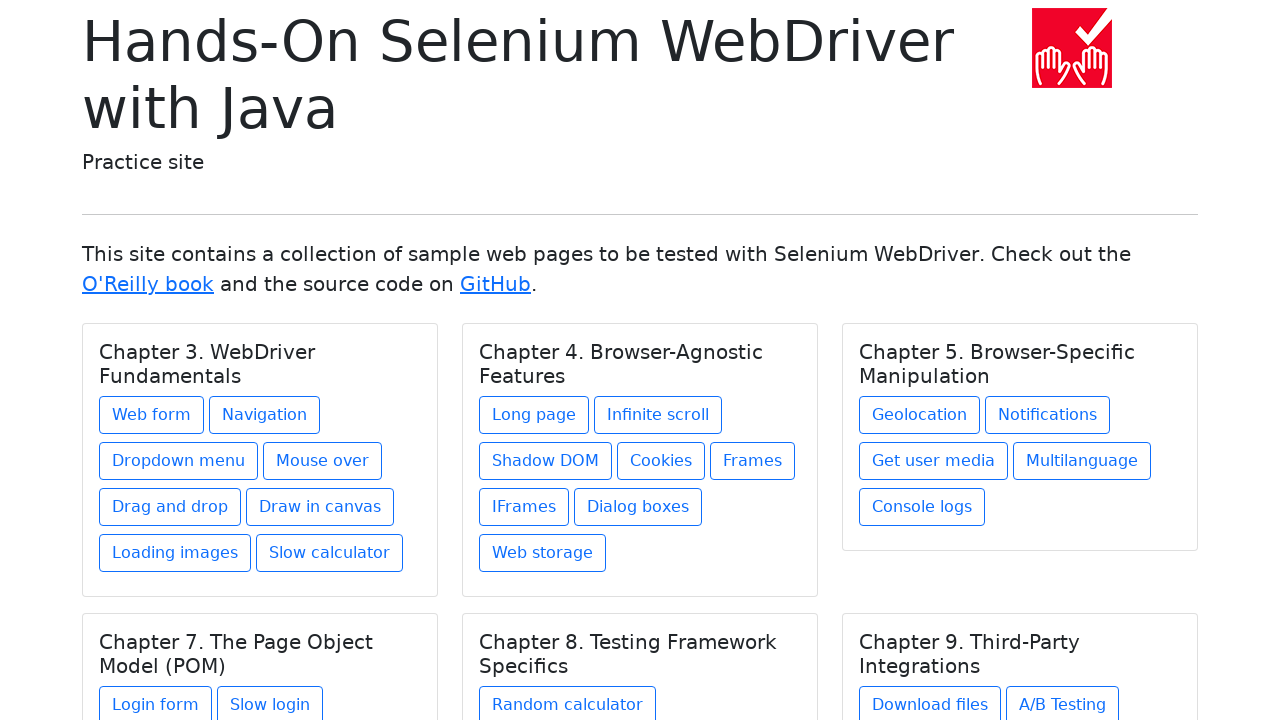

Clicked on 'Web form' link at (152, 415) on xpath=//a[text()='Web form']
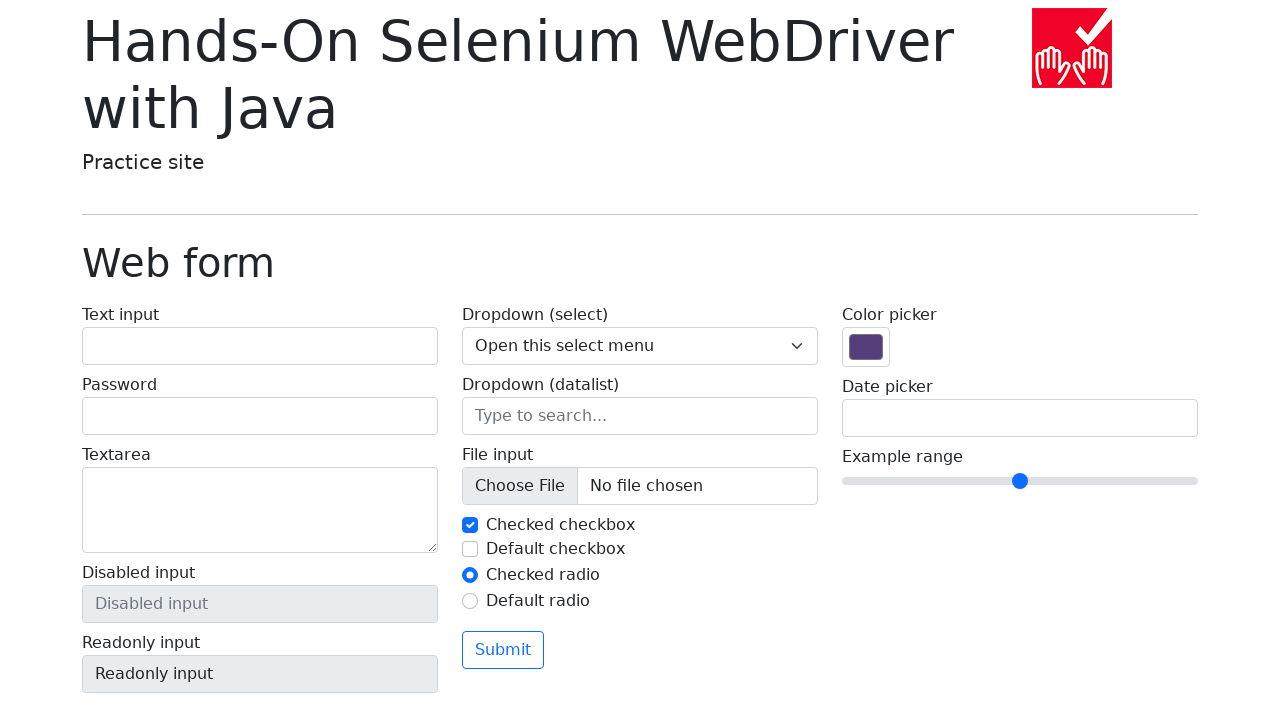

Verified 'Web form' heading is displayed
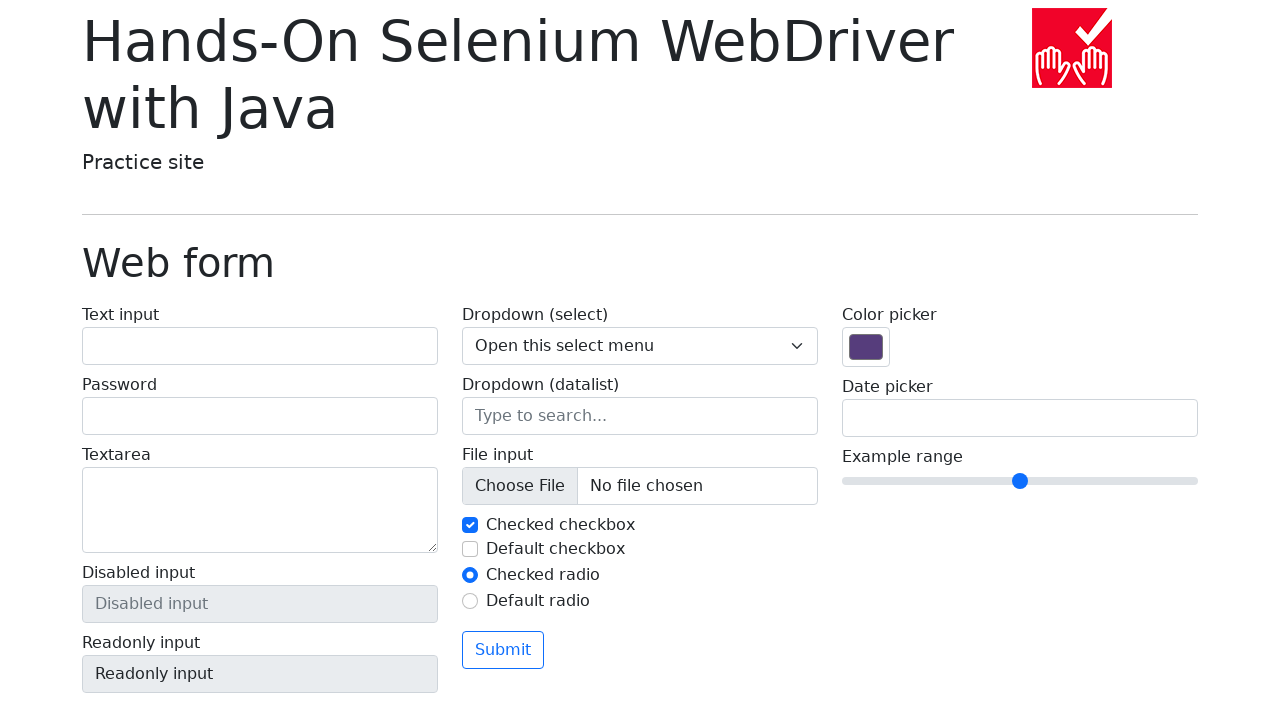

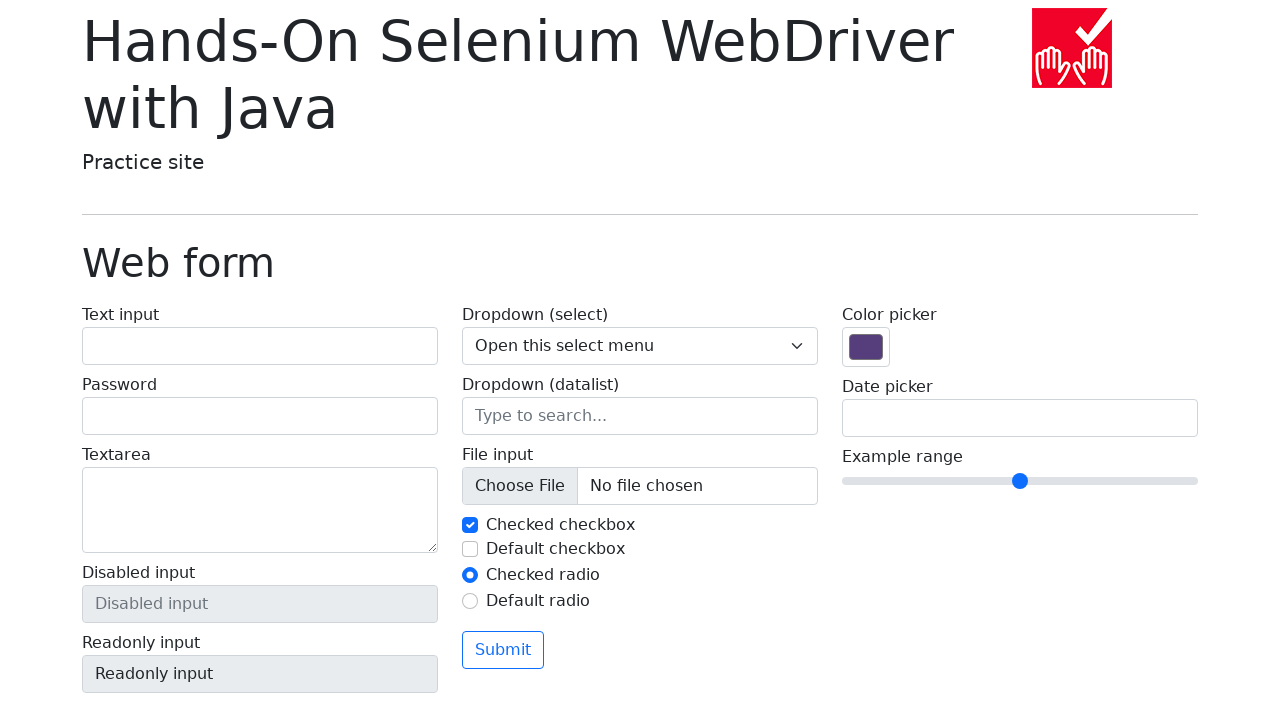